Tests different types of JavaScript alerts including simple alerts, confirmation dialogs, and prompt dialogs by interacting with them in various ways

Starting URL: http://demo.automationtesting.in/Alerts.html

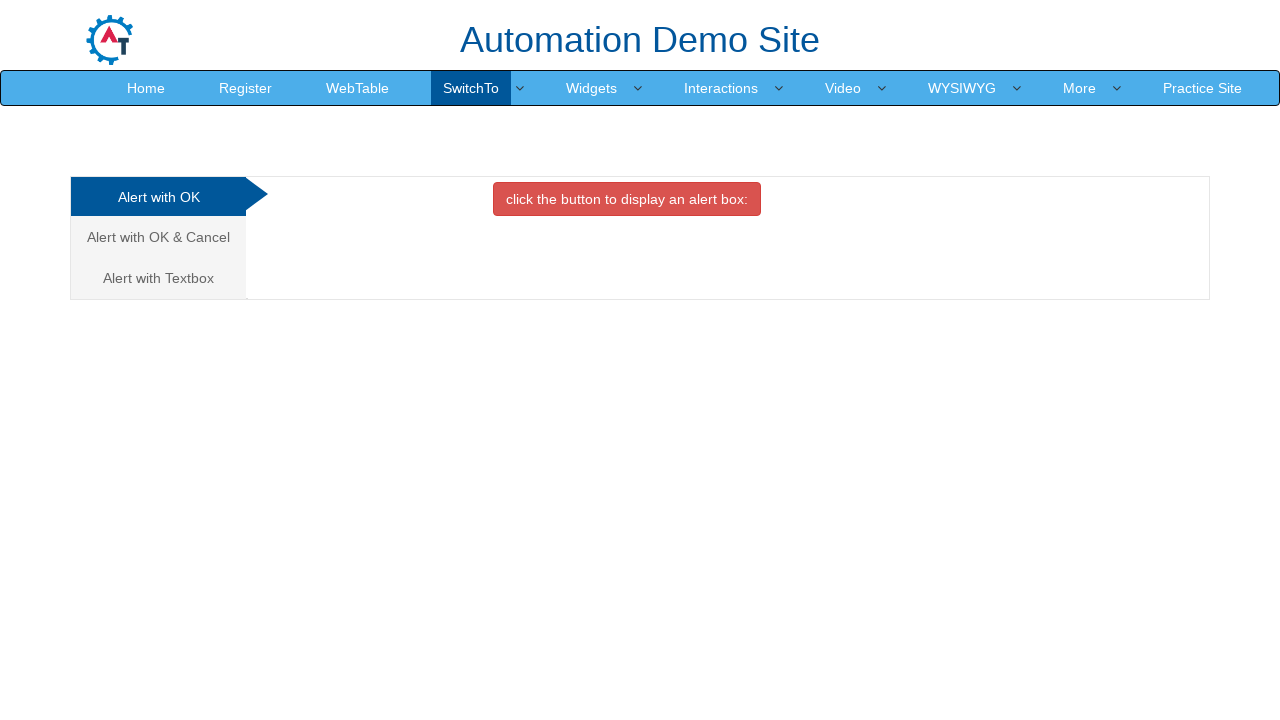

Clicked button to trigger simple alert at (627, 199) on xpath=//button[@class='btn btn-danger']
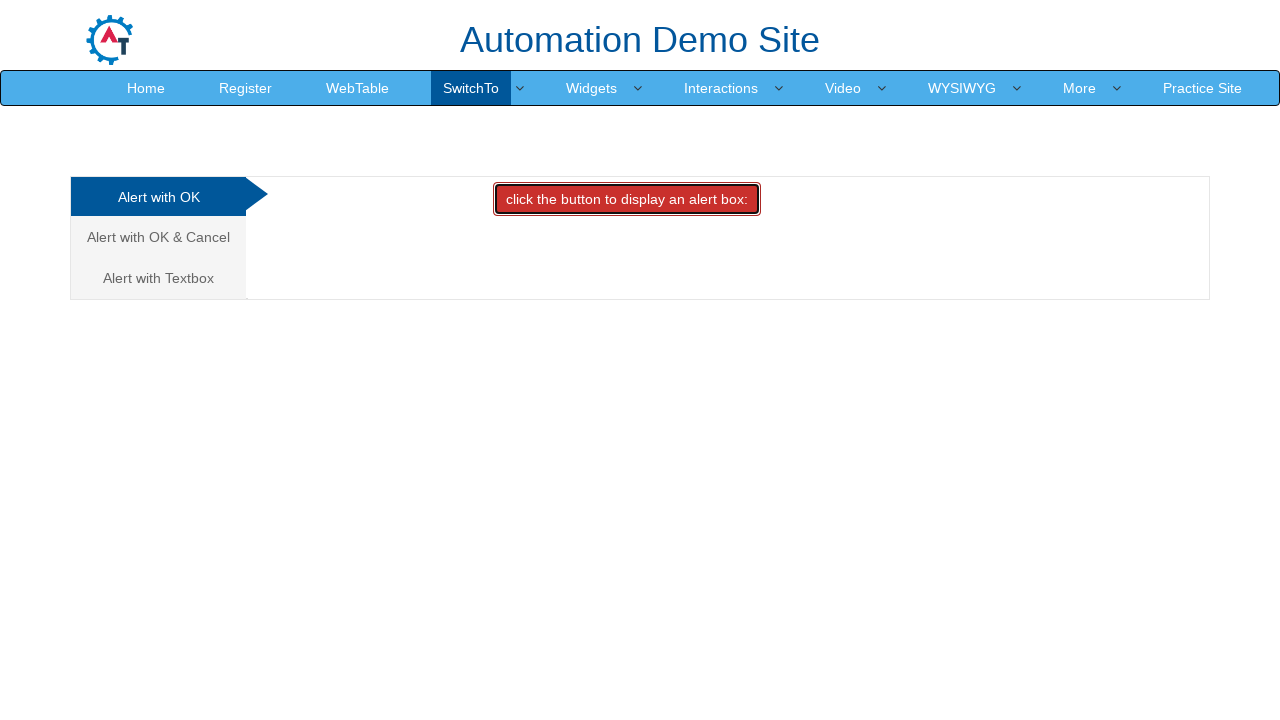

Clicked button to trigger alert and accepted it at (627, 199) on xpath=//button[@class='btn btn-danger']
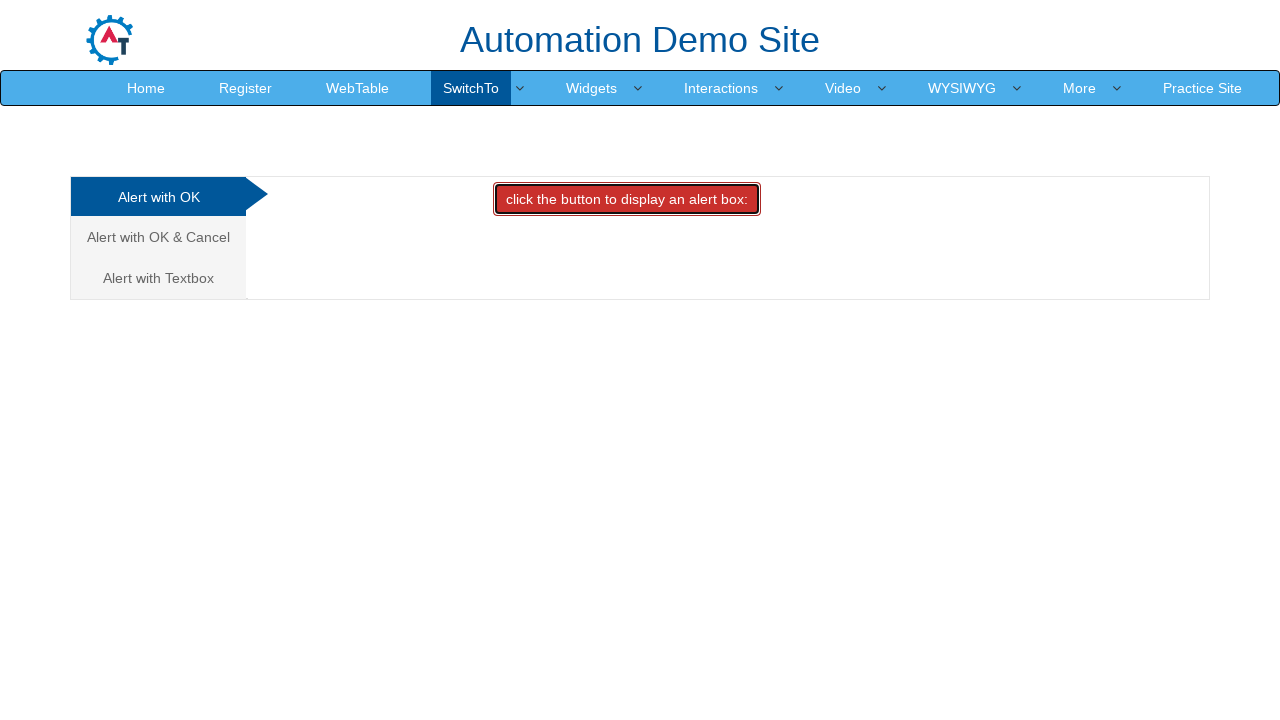

Navigated to Cancel/Confirm dialog tab at (158, 237) on xpath=//a[@href='#CancelTab']
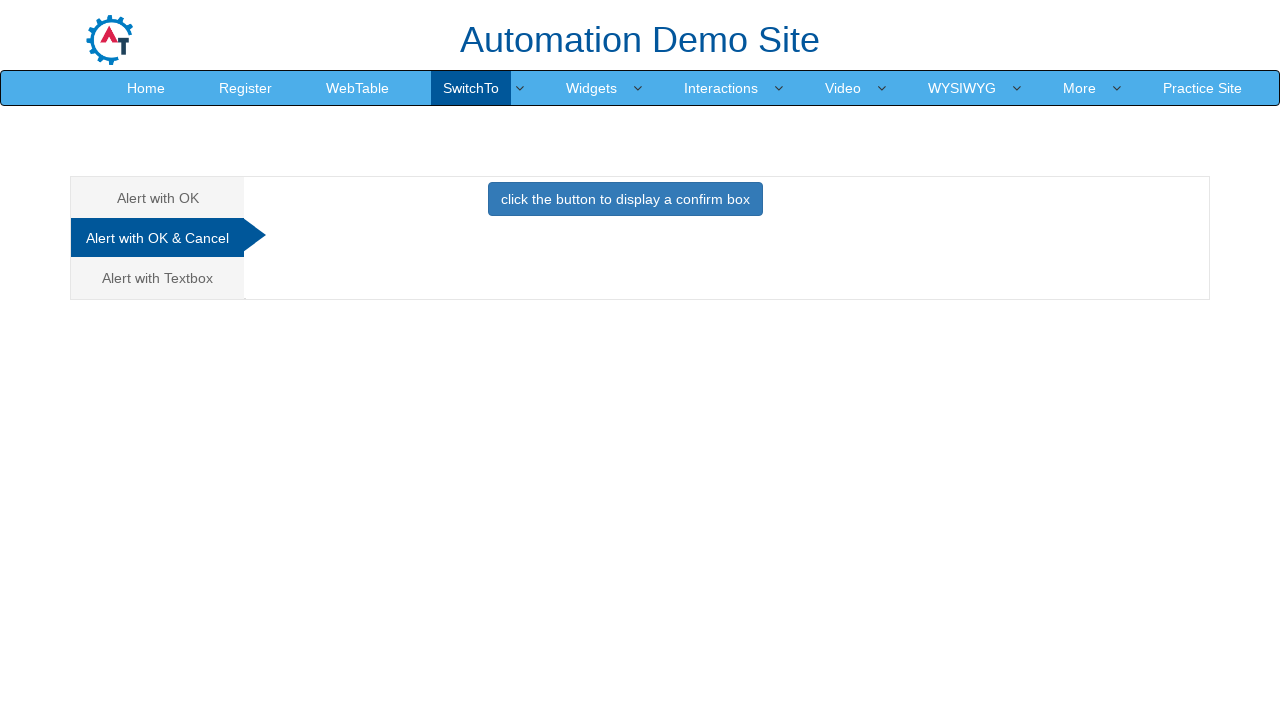

Clicked button to trigger confirmation dialog at (625, 199) on xpath=//button[@class='btn btn-primary']
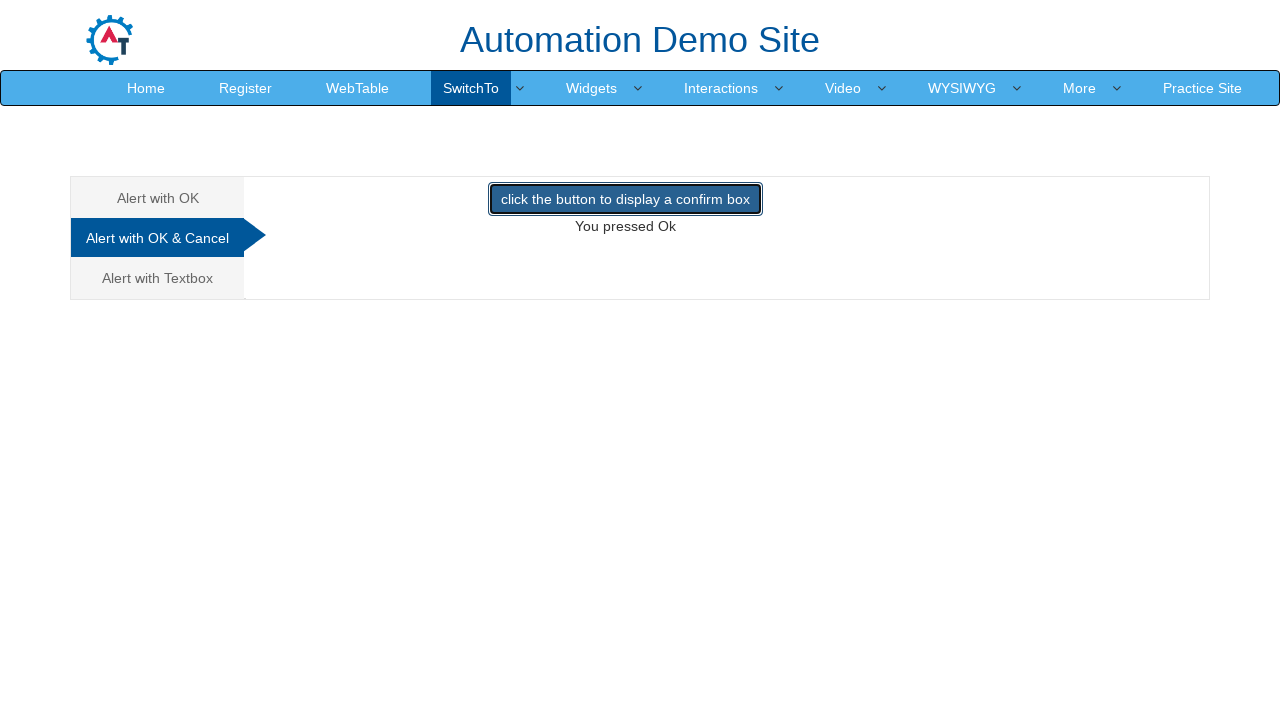

Clicked button to trigger confirmation dialog and dismissed it at (625, 199) on xpath=//button[@class='btn btn-primary']
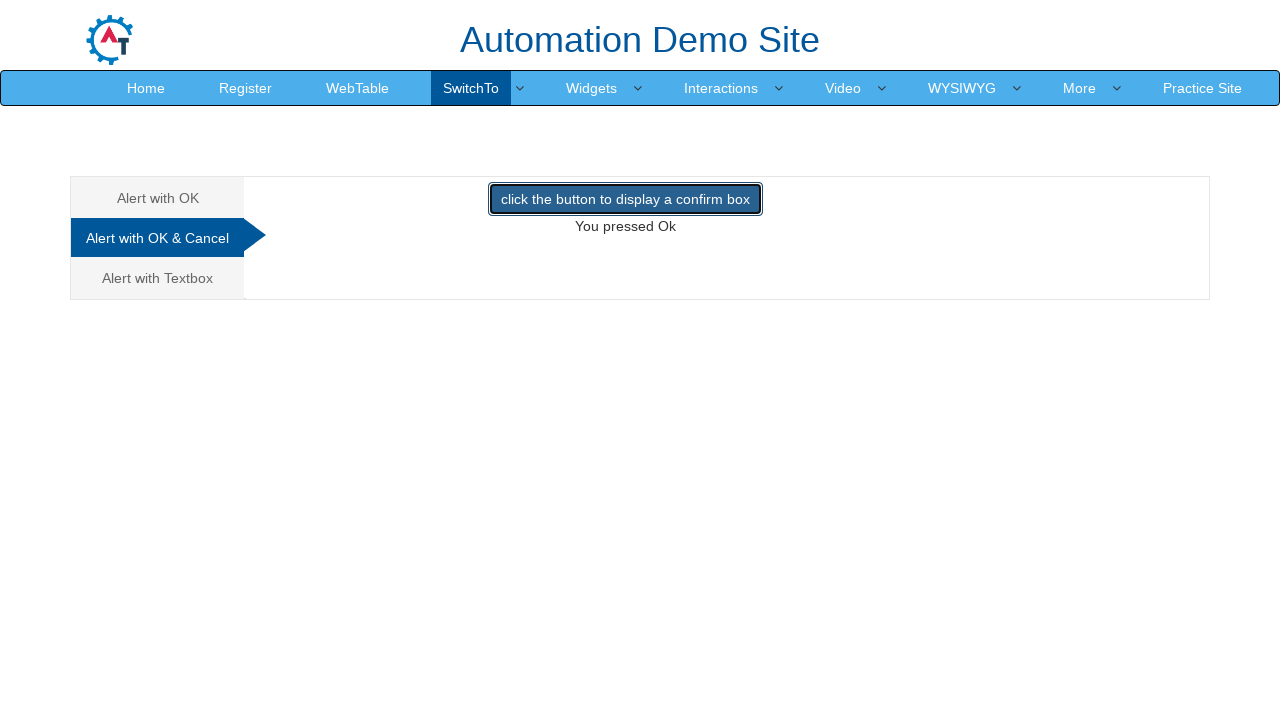

Navigated to Textbox/Prompt dialog tab at (158, 278) on xpath=//a[@href='#Textbox']
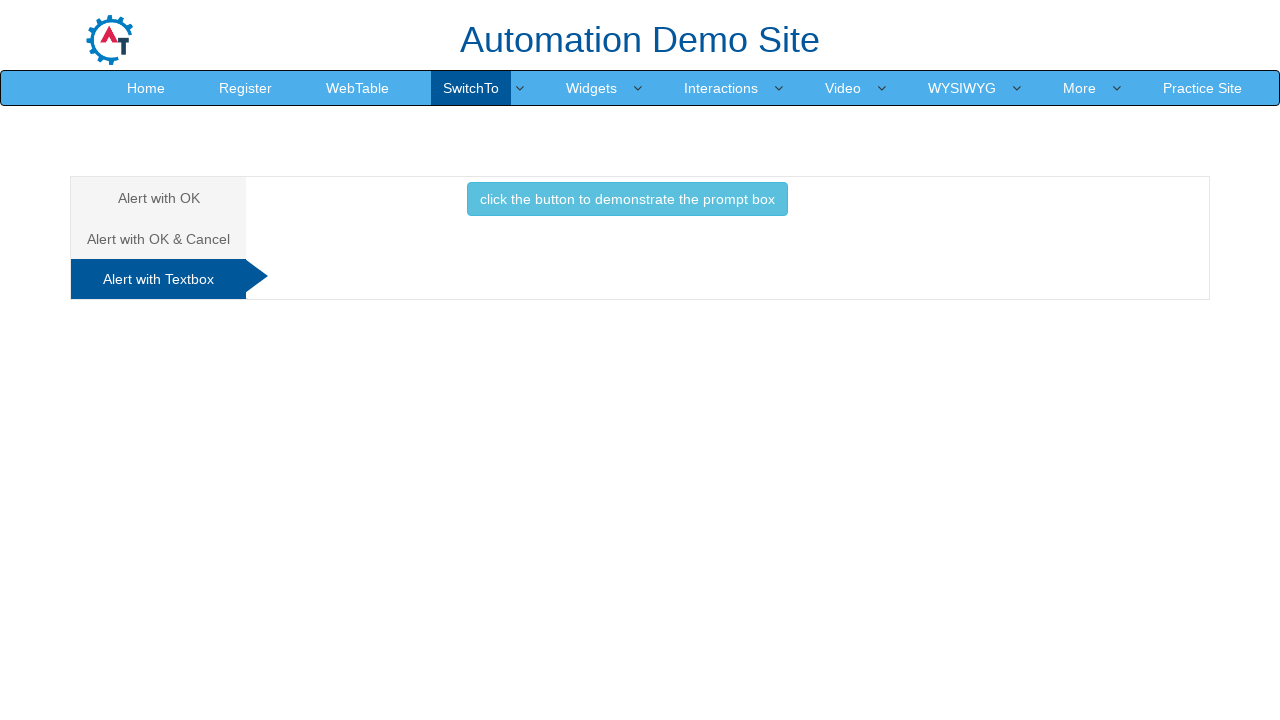

Clicked button to trigger prompt dialog and entered 'tester' text at (627, 199) on xpath=//button[@class='btn btn-info']
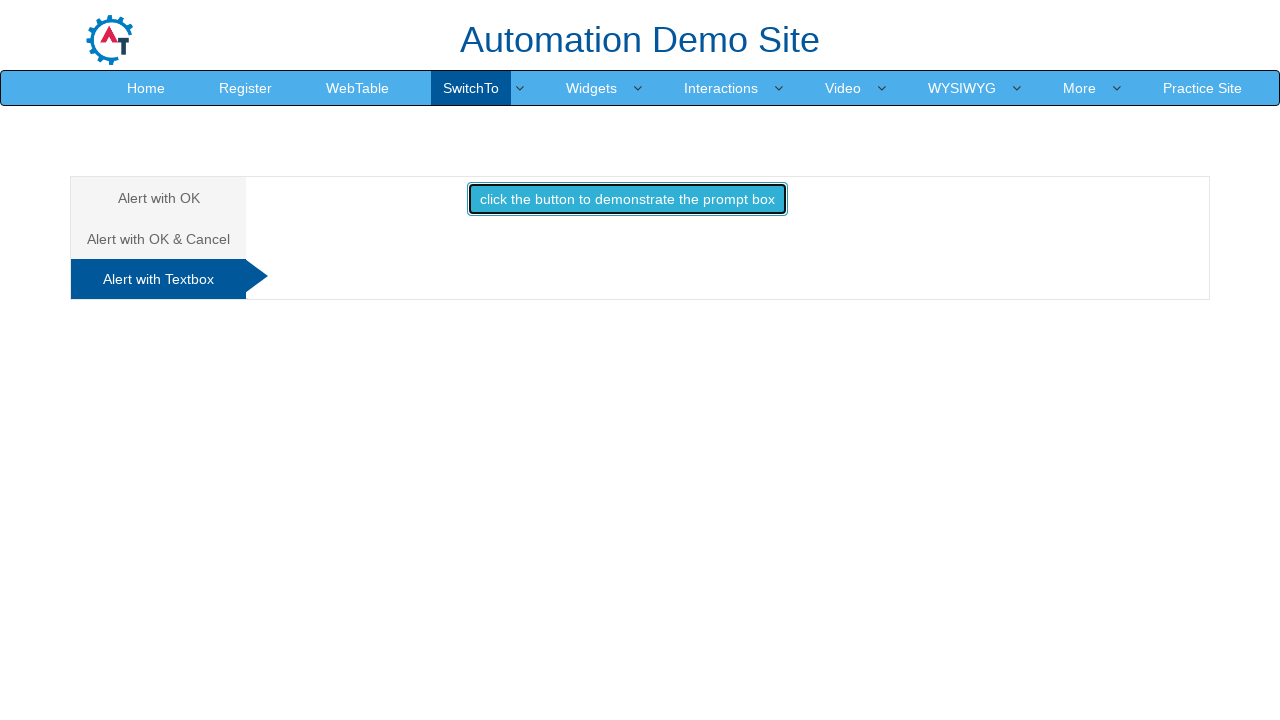

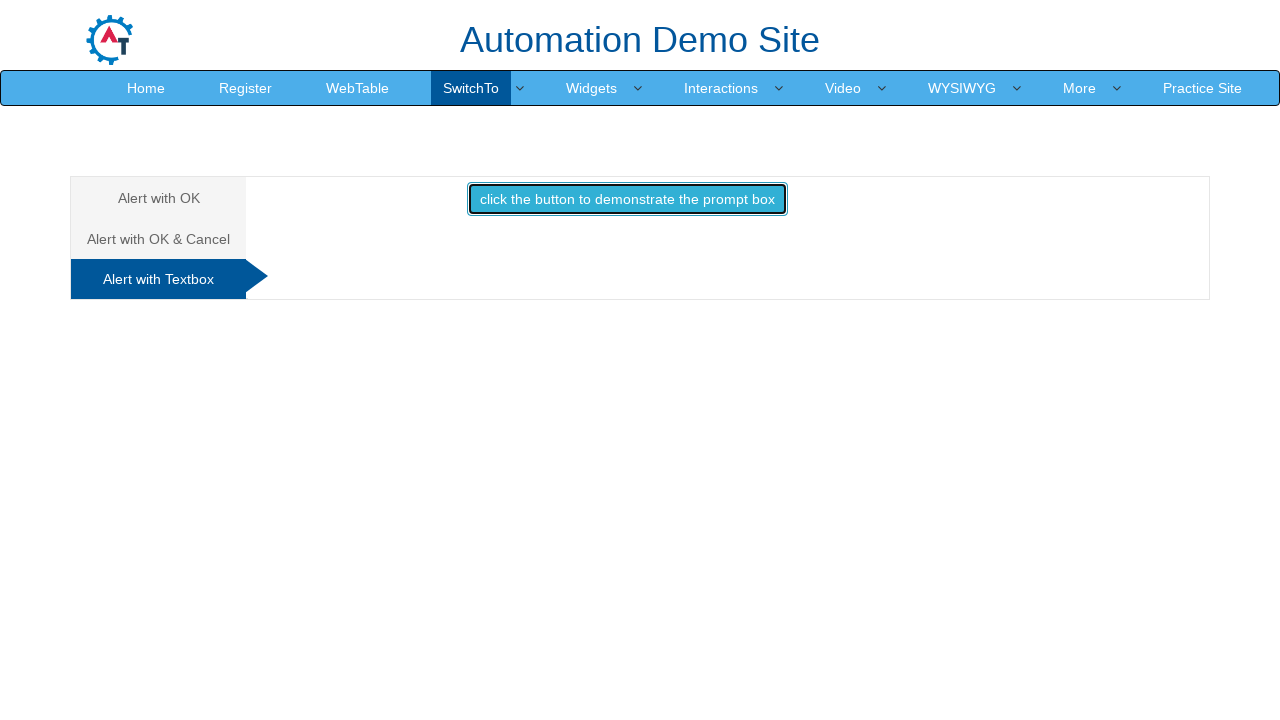